Navigates to MakeMyTrip website and verifies that the URL contains "makemytrip"

Starting URL: https://www.makemytrip.com/

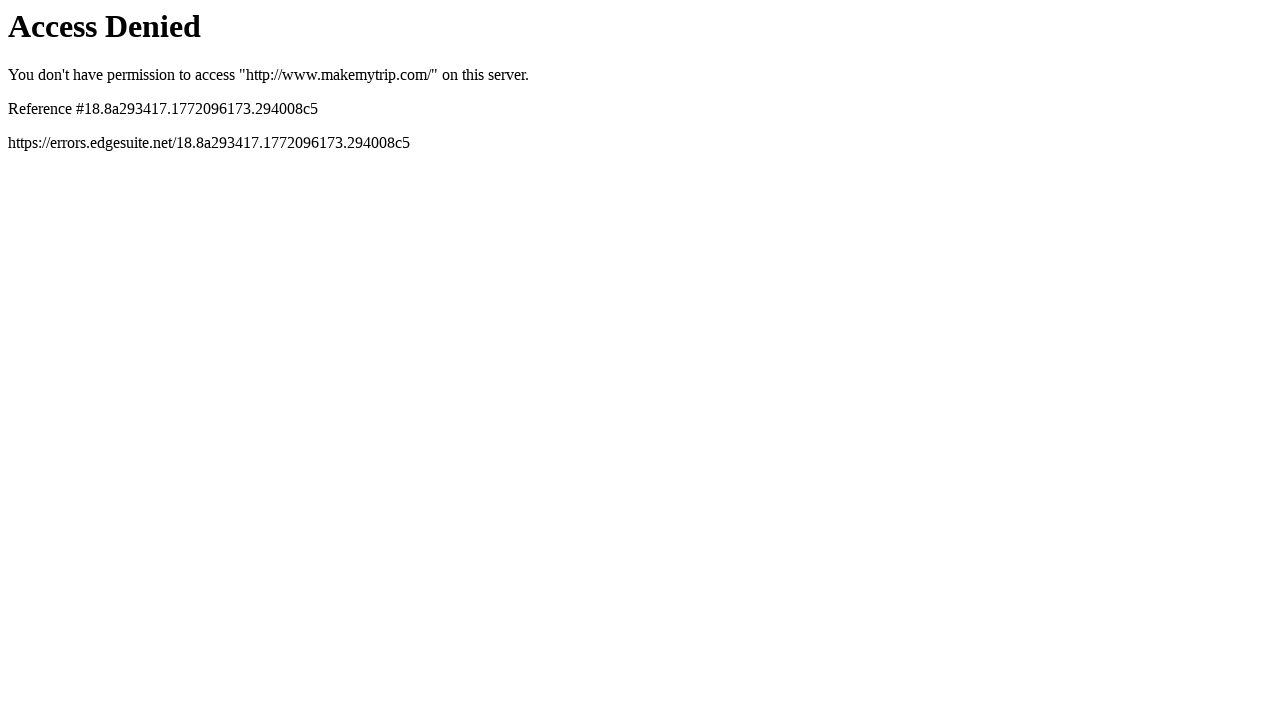

Navigated to MakeMyTrip website
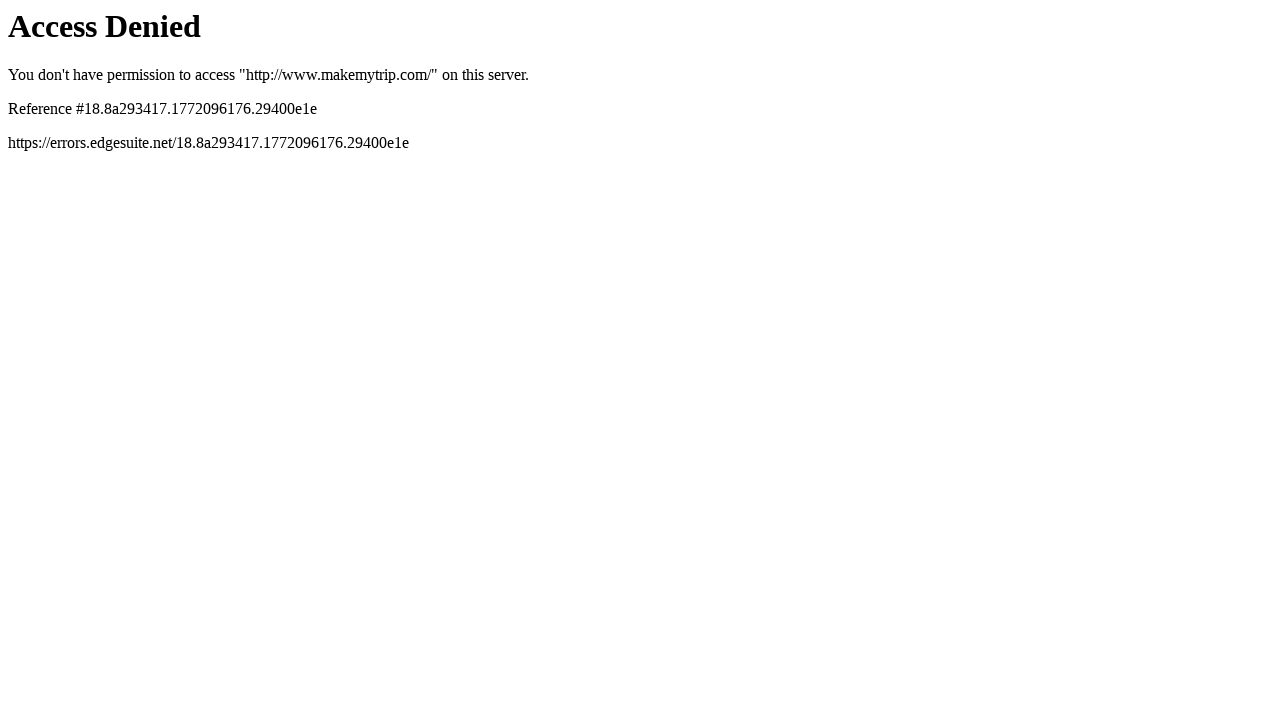

Retrieved current URL
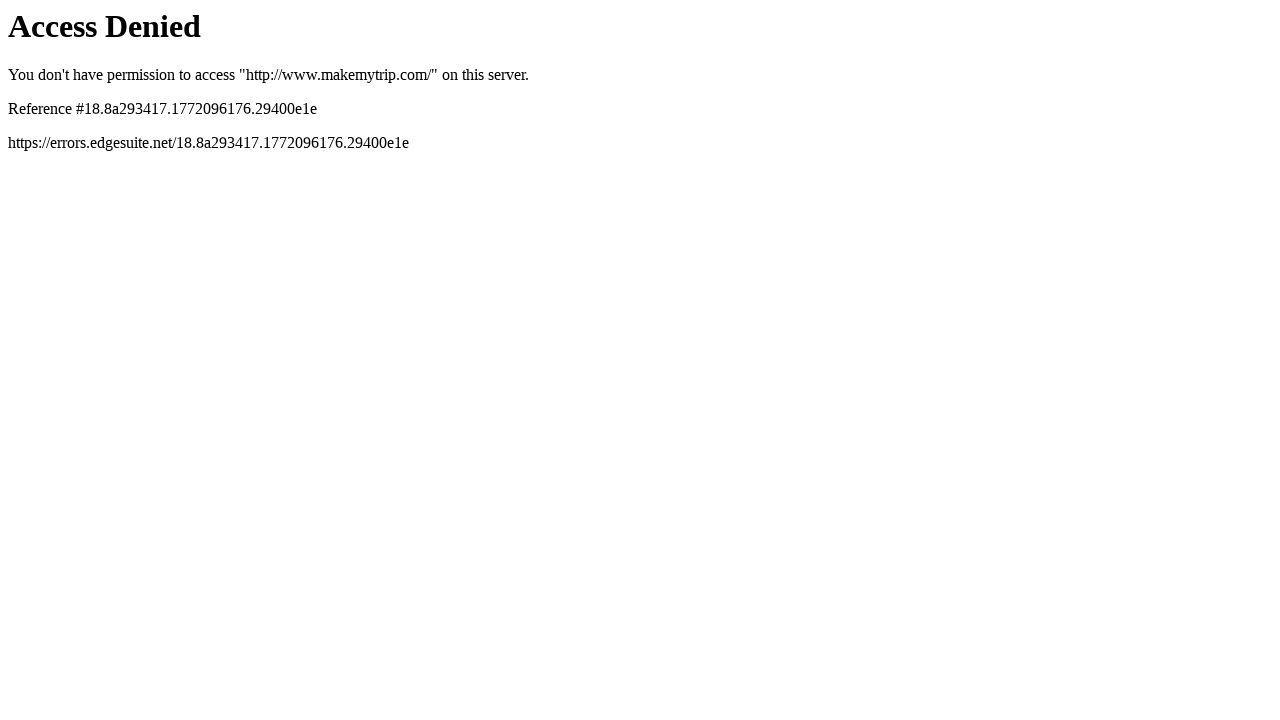

Verified that URL contains 'makemytrip'
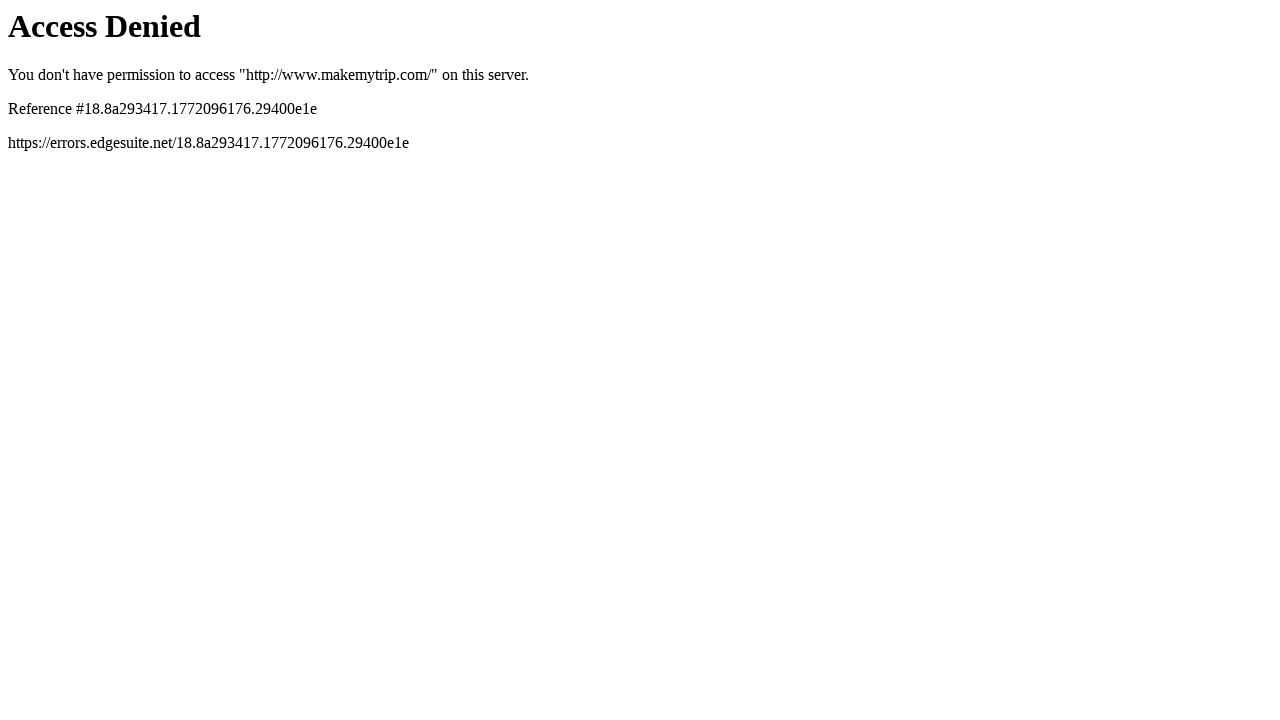

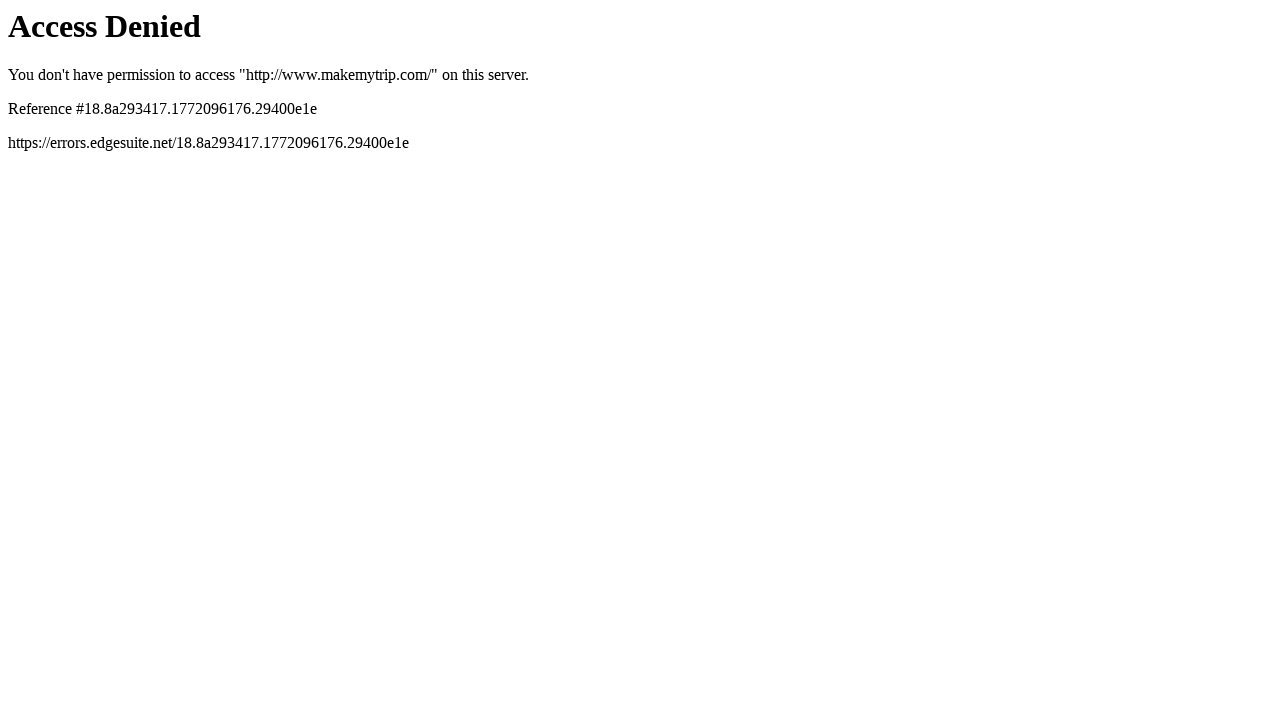